Tests ZIP code validation by submitting an empty ZIP code field and verifying the error message

Starting URL: https://www.sharelane.com/cgi-bin/register.py

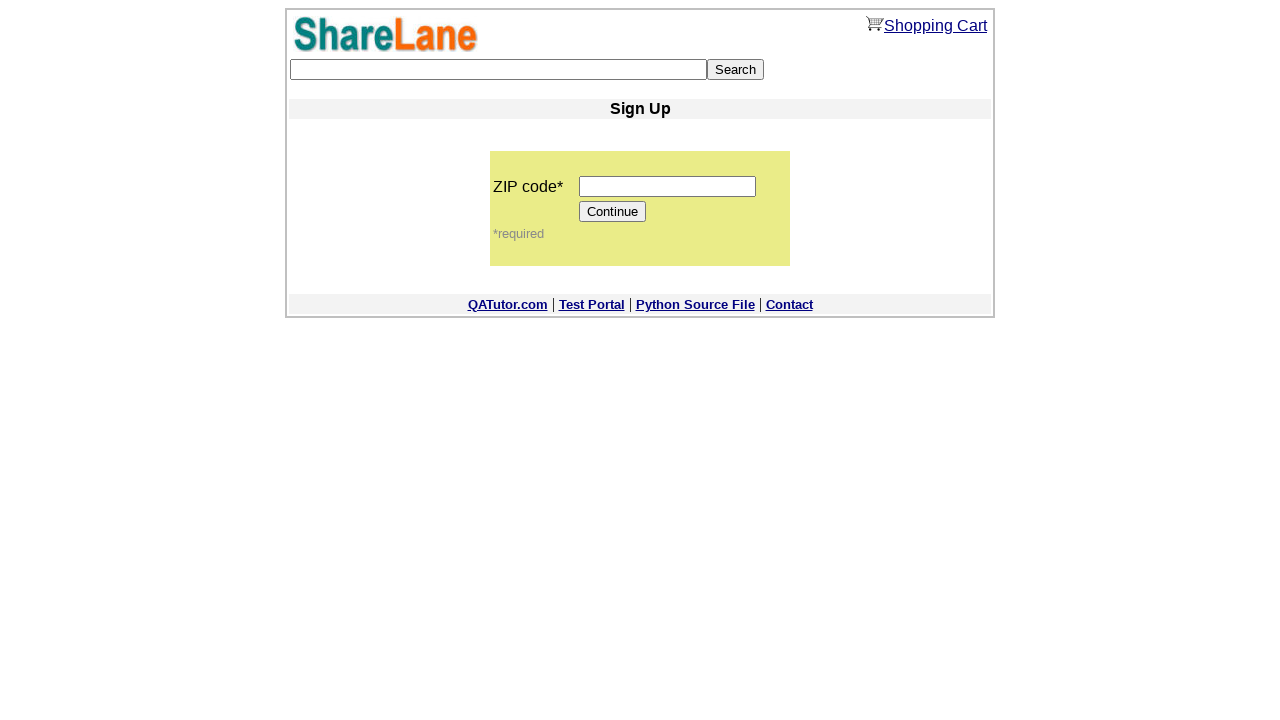

Clicked continue/submit button without entering ZIP code at (613, 212) on xpath=/html/body/center/table/tbody/tr[5]/td/table/tbody/tr[2]/td/table/tbody/tr
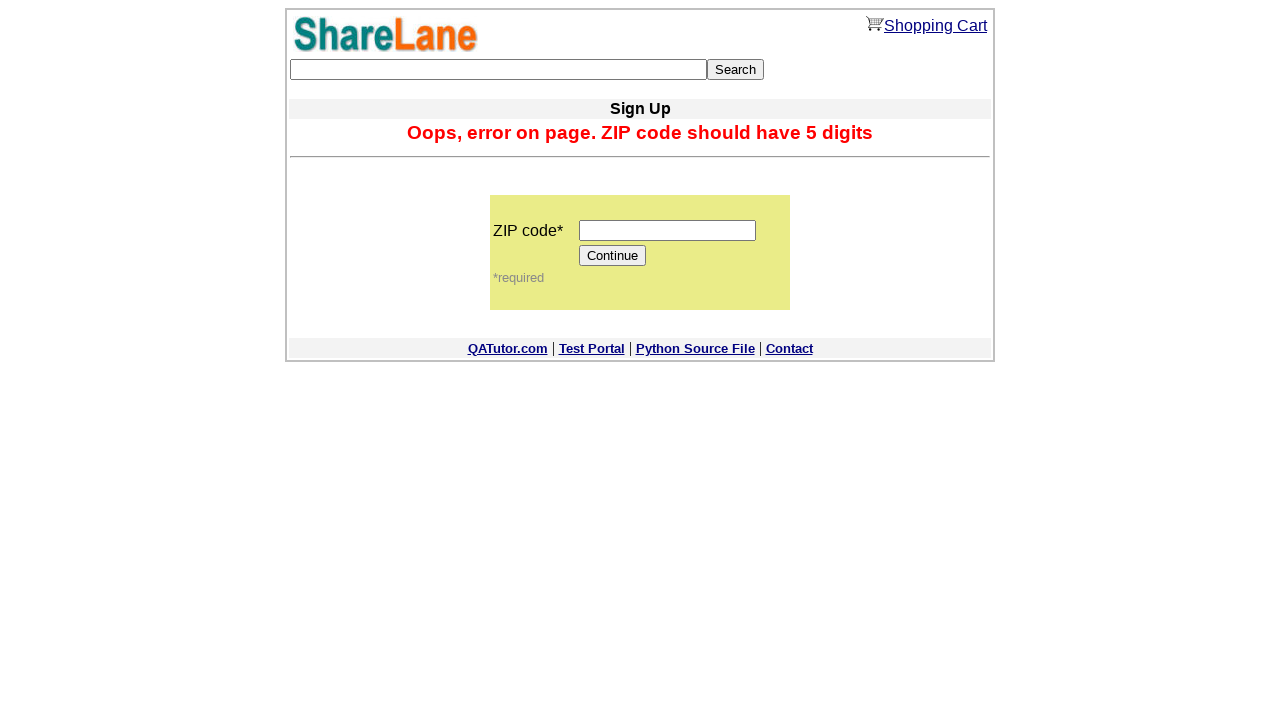

Error message appeared for empty ZIP code field
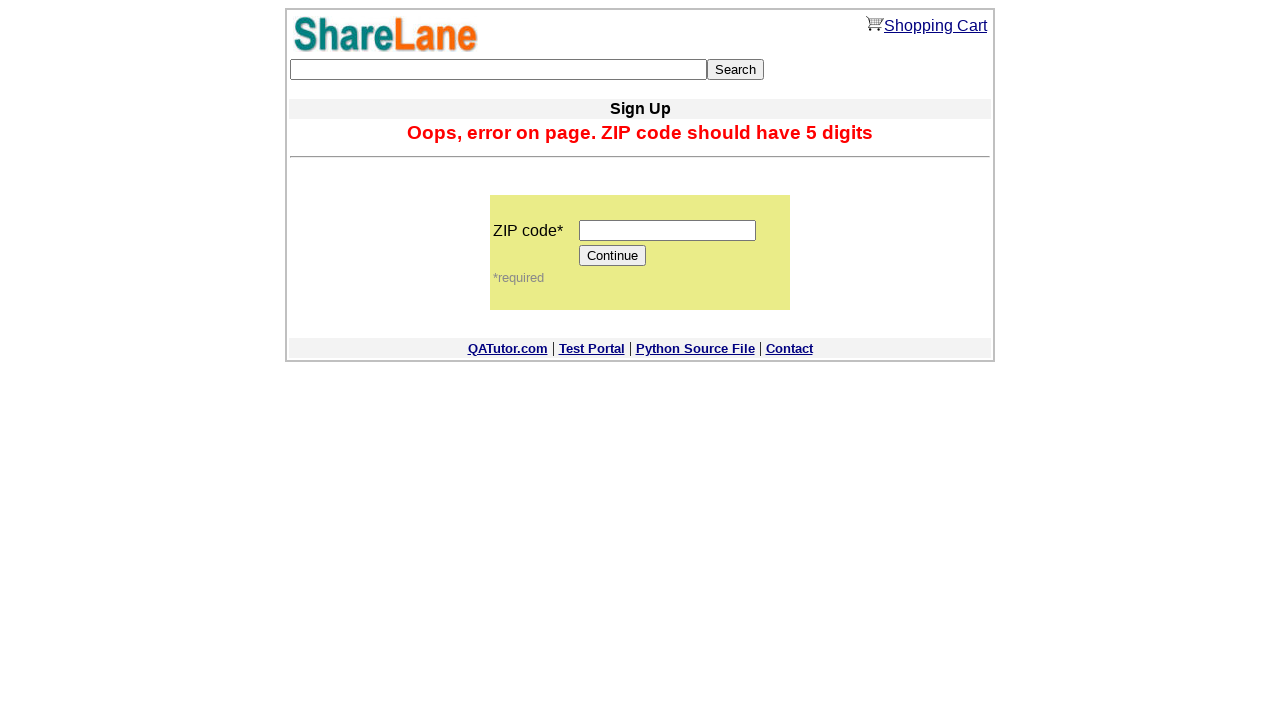

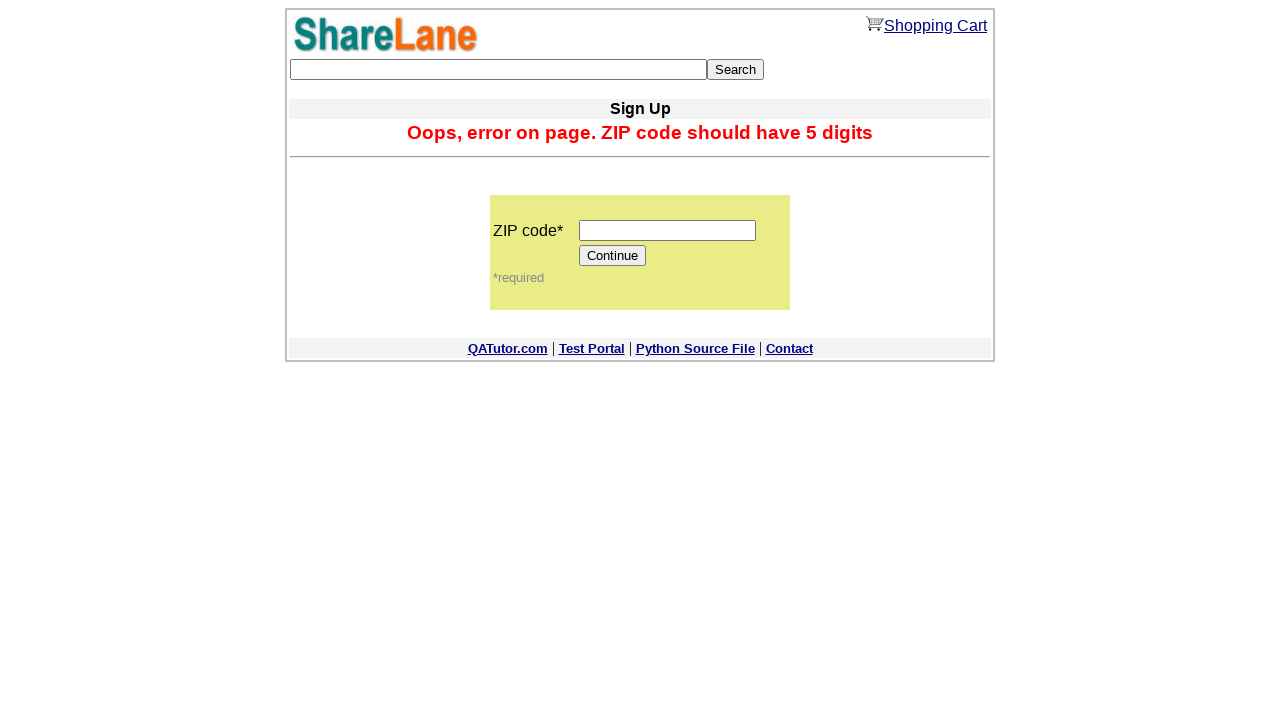